Tests the domain availability search functionality on registro.br by entering multiple domain names and checking for results. The test iterates through a list of domain names, submits each search, and navigates back to search for the next domain.

Starting URL: https://registro.br/

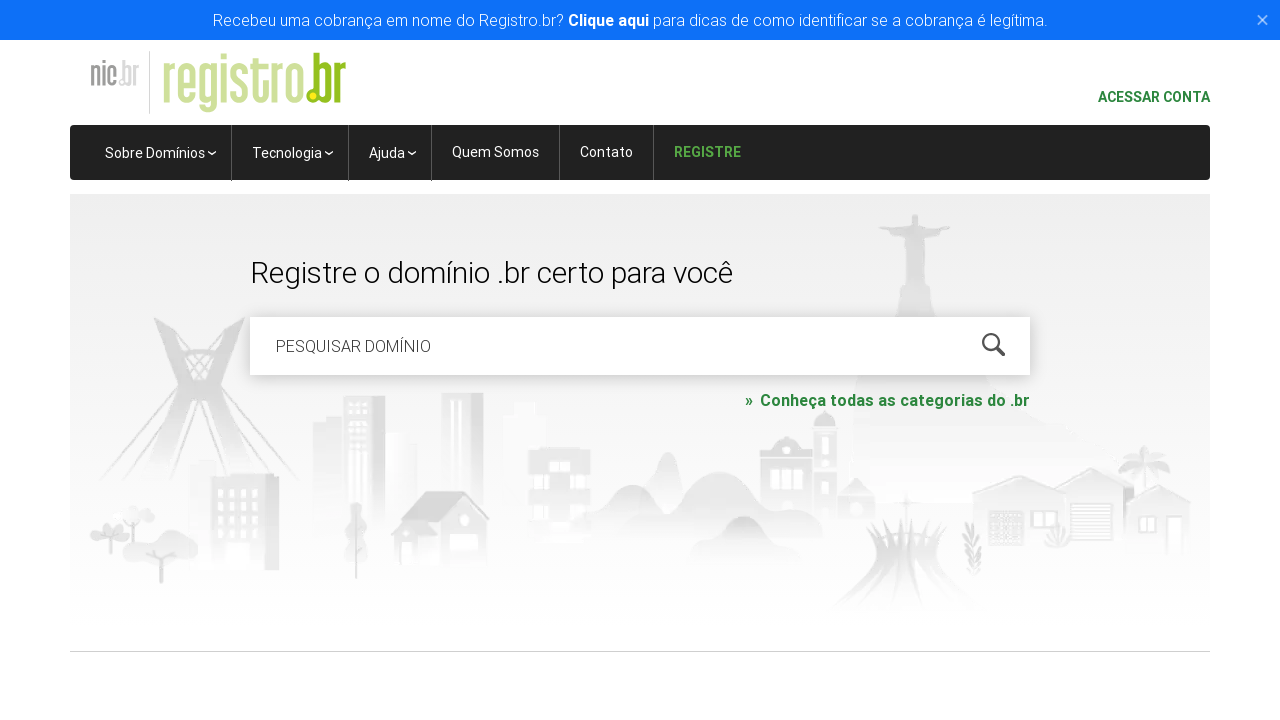

Located domain search box
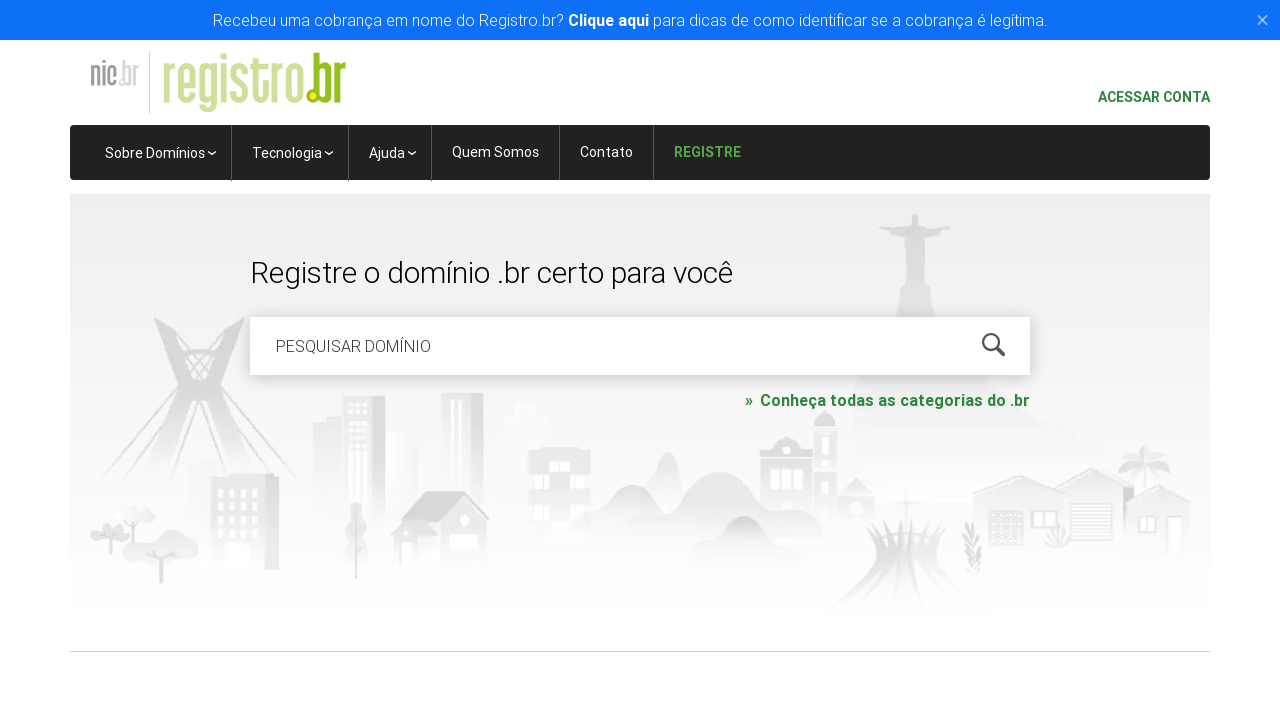

Filled domain search box with 'g1' on input[name='is-avail']
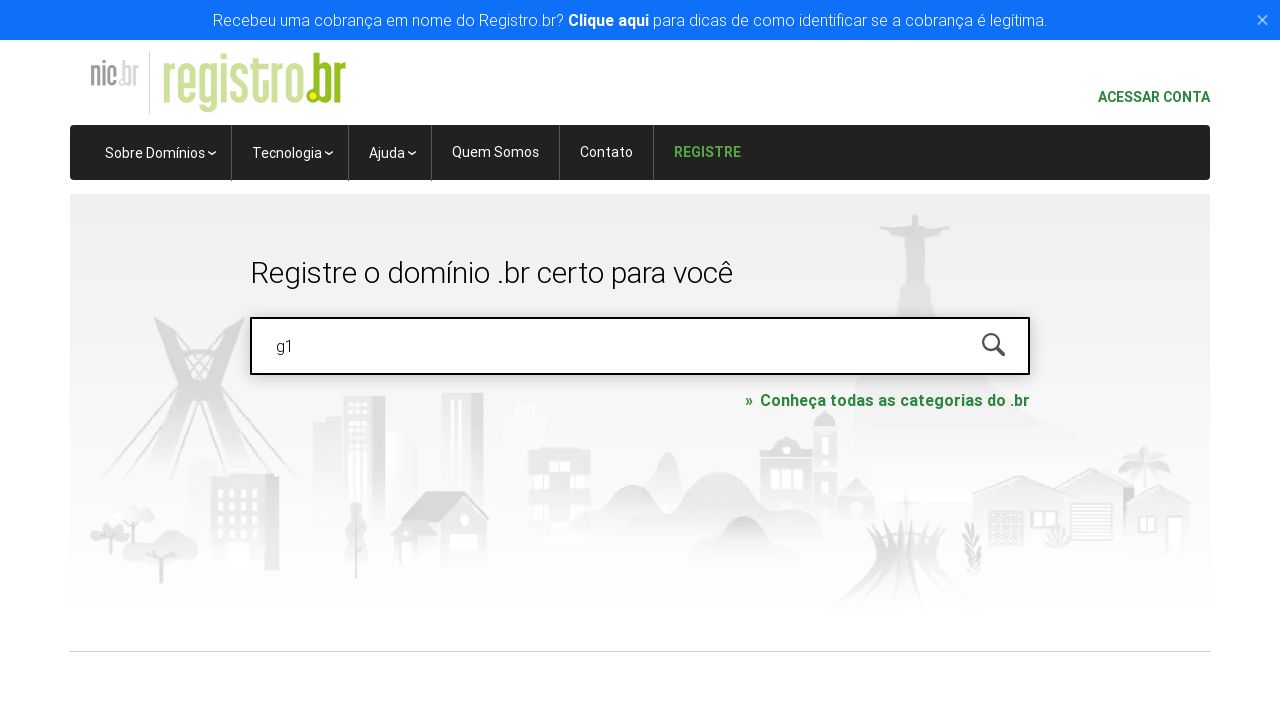

Pressed Enter to search for domain 'g1' on input[name='is-avail']
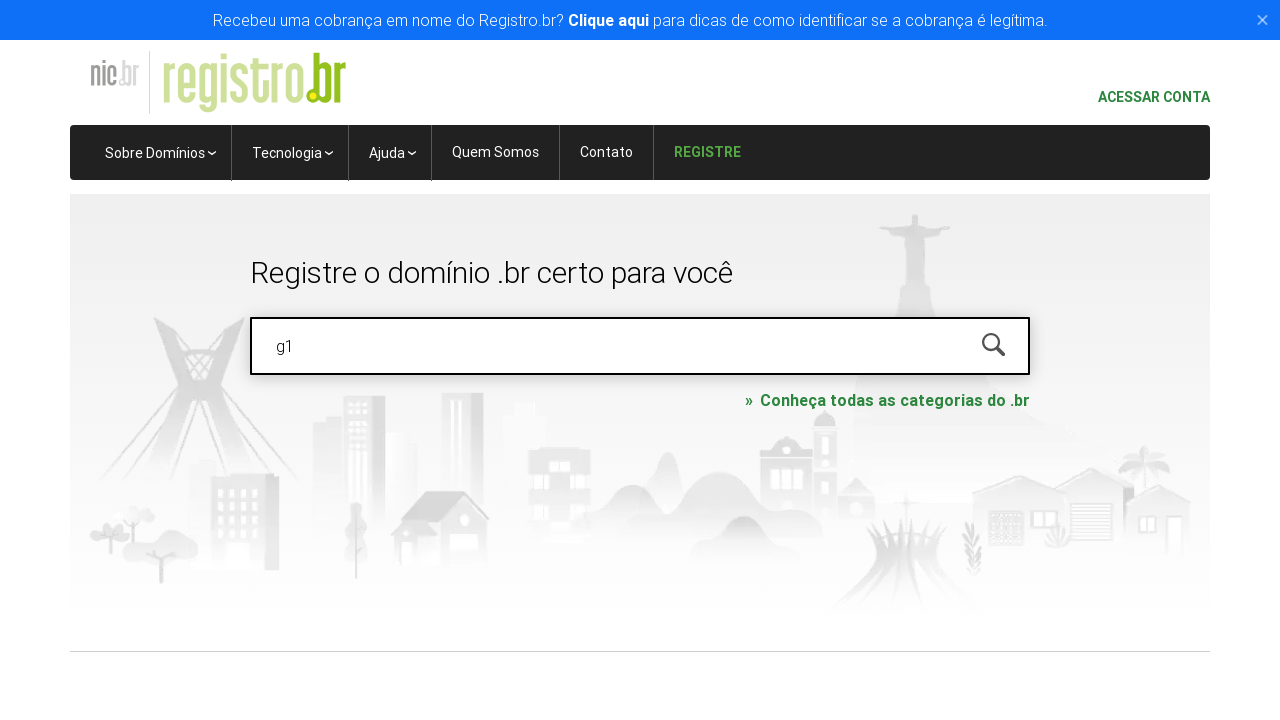

Waited for network idle after searching 'g1'
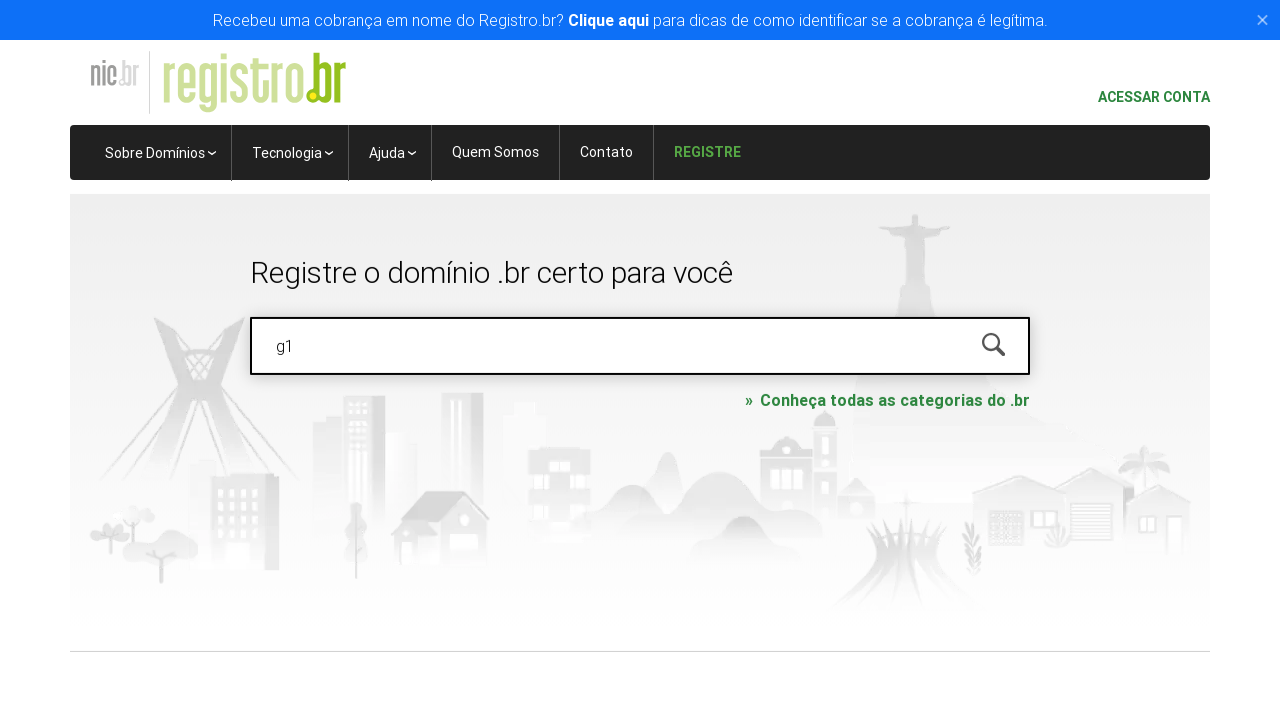

Domain availability results loaded for 'g1'
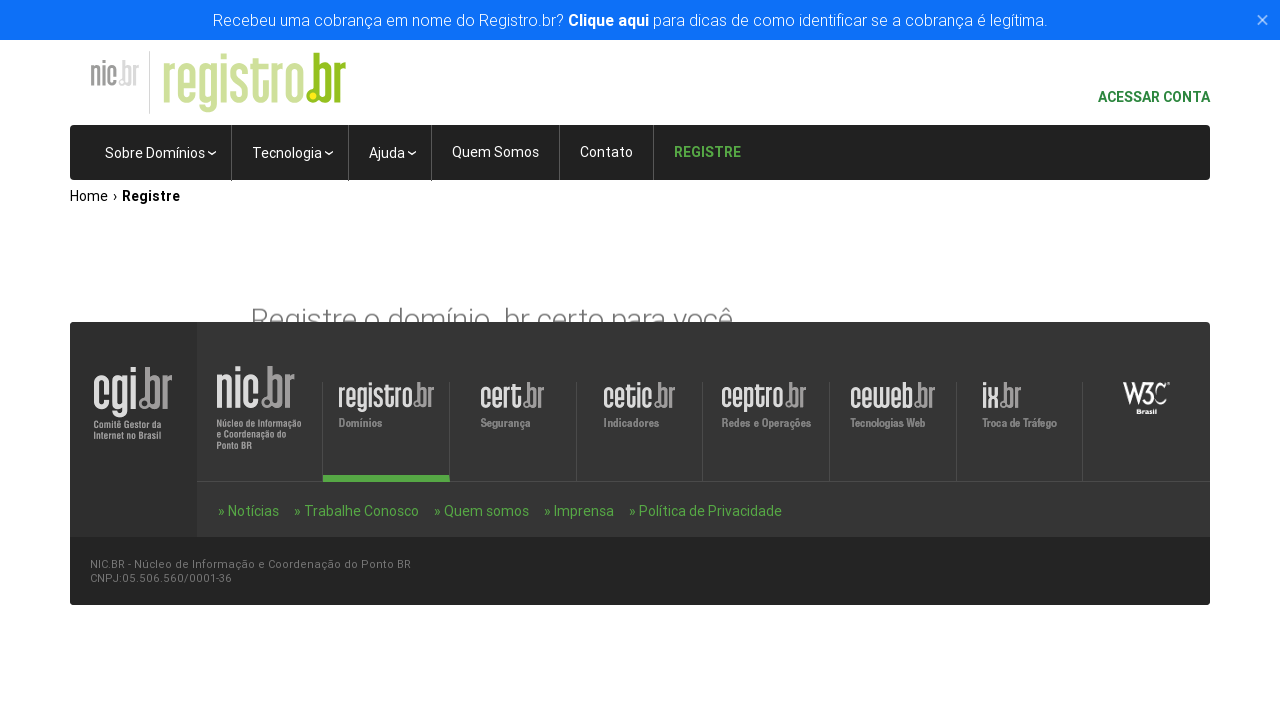

Navigated back to registro.br home page
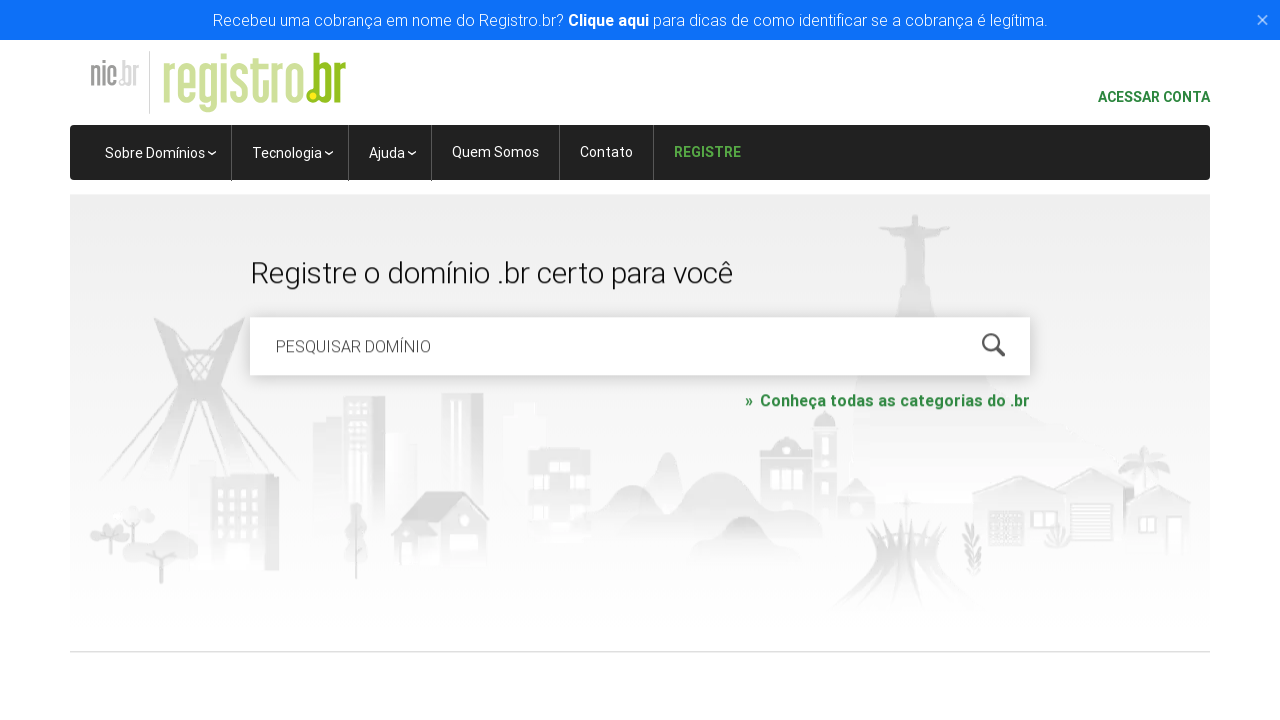

Domain search box is ready for next search
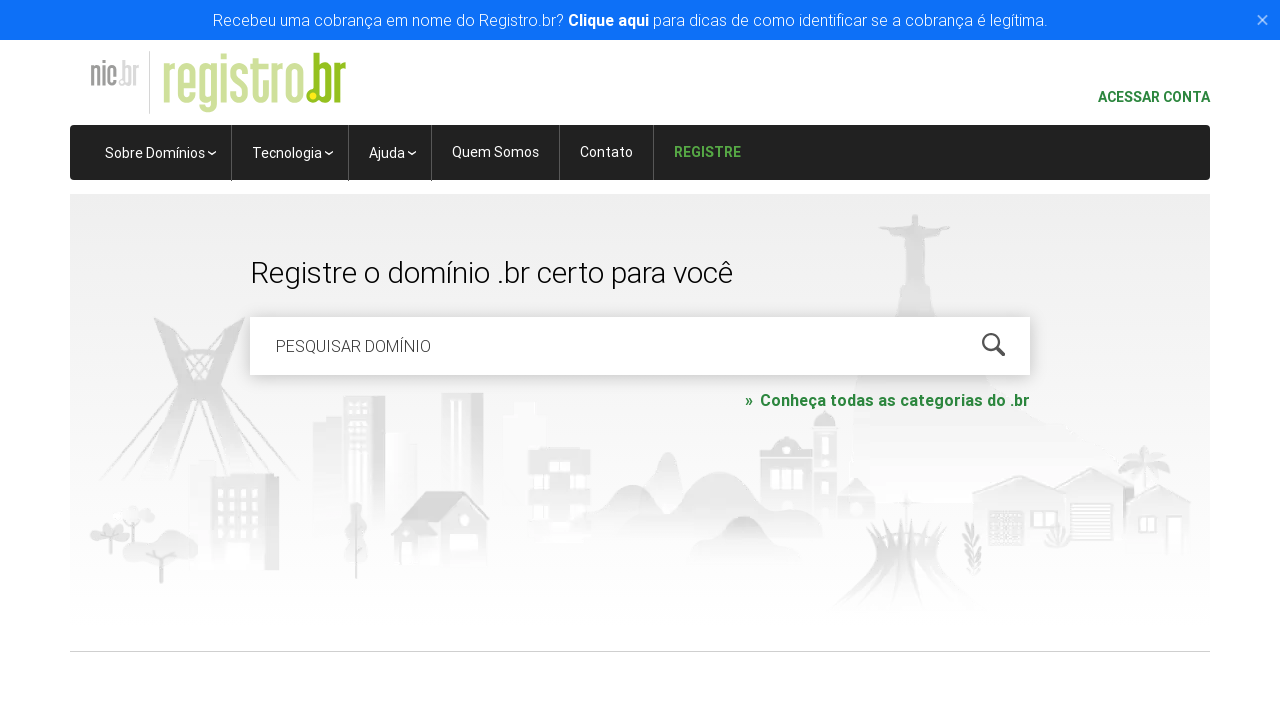

Located domain search box
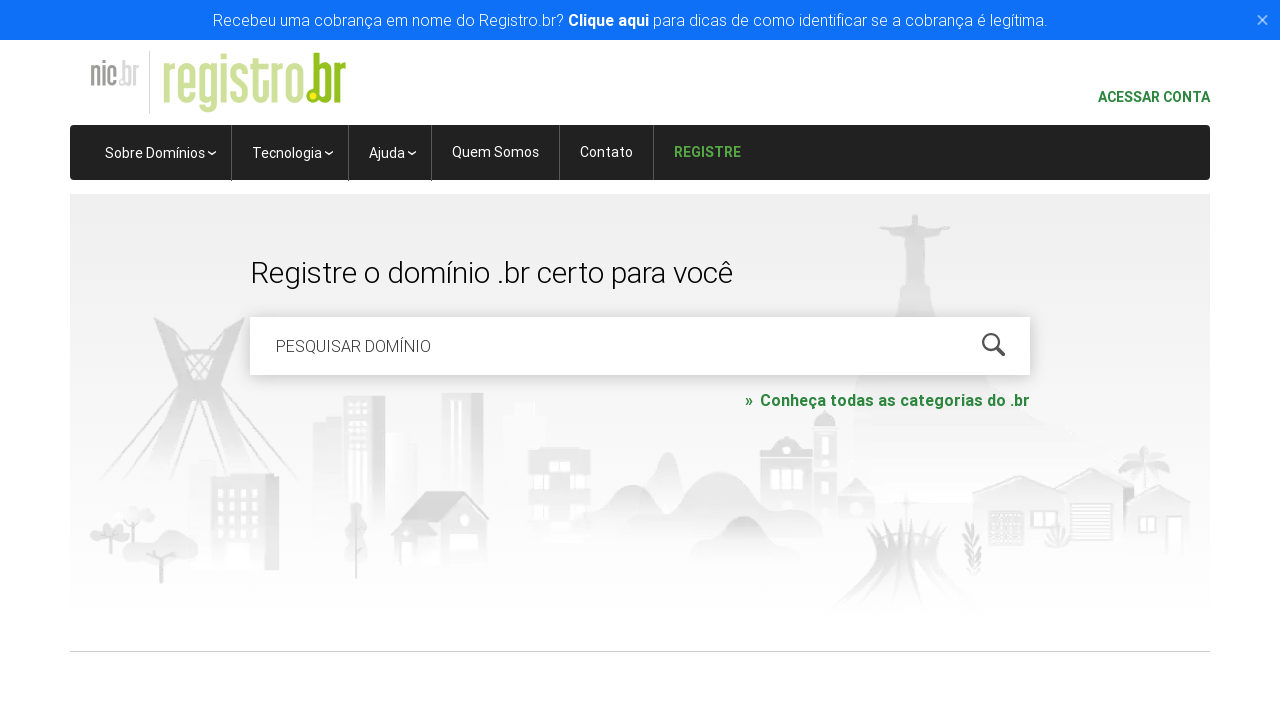

Filled domain search box with 'youtube' on input[name='is-avail']
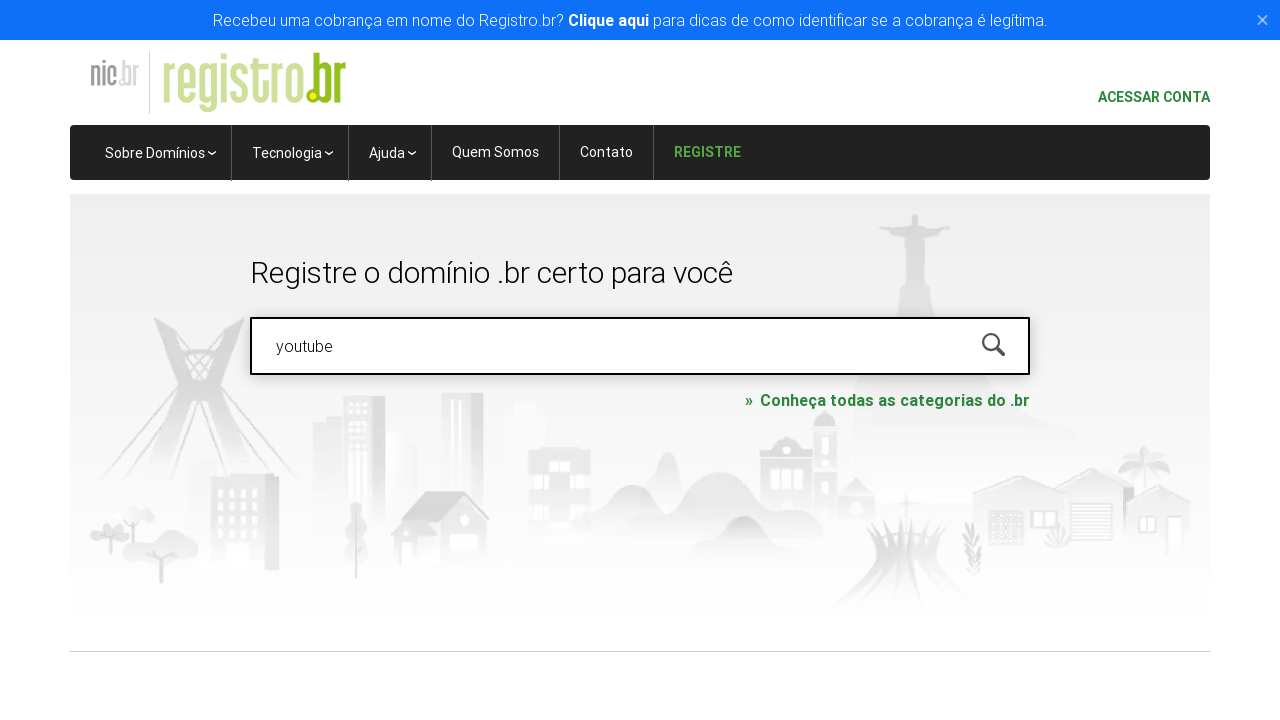

Pressed Enter to search for domain 'youtube' on input[name='is-avail']
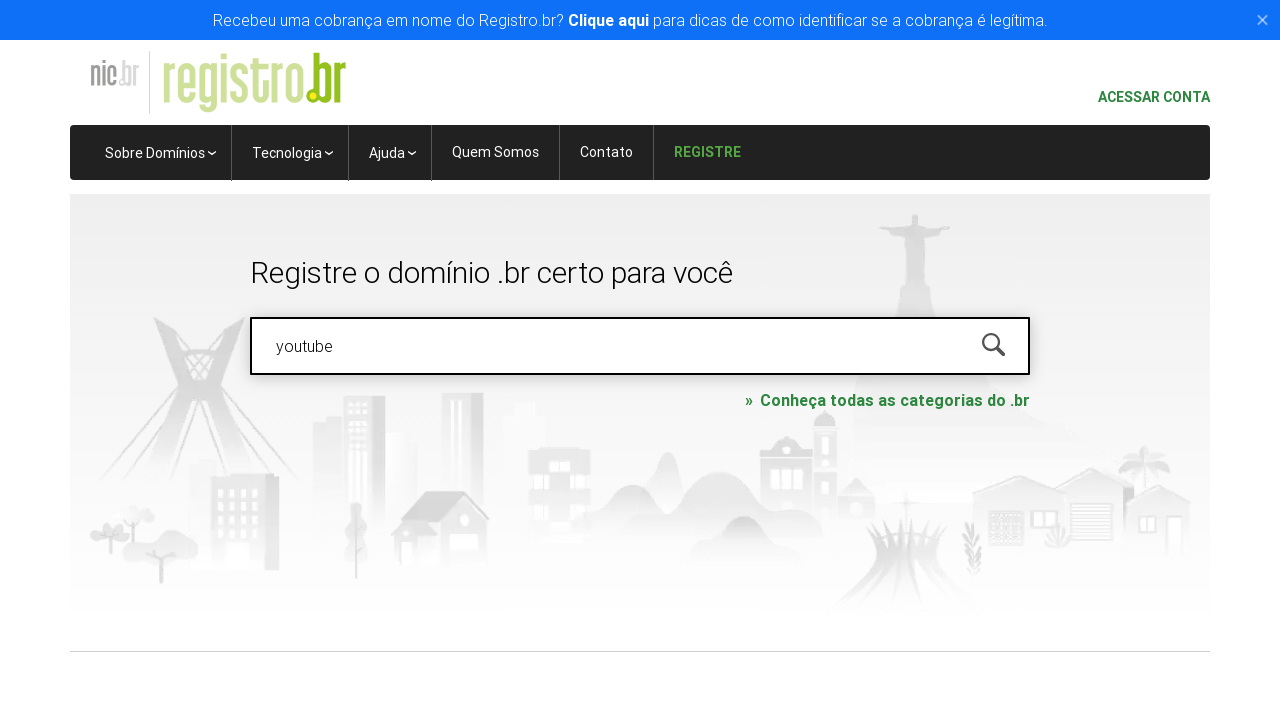

Waited for network idle after searching 'youtube'
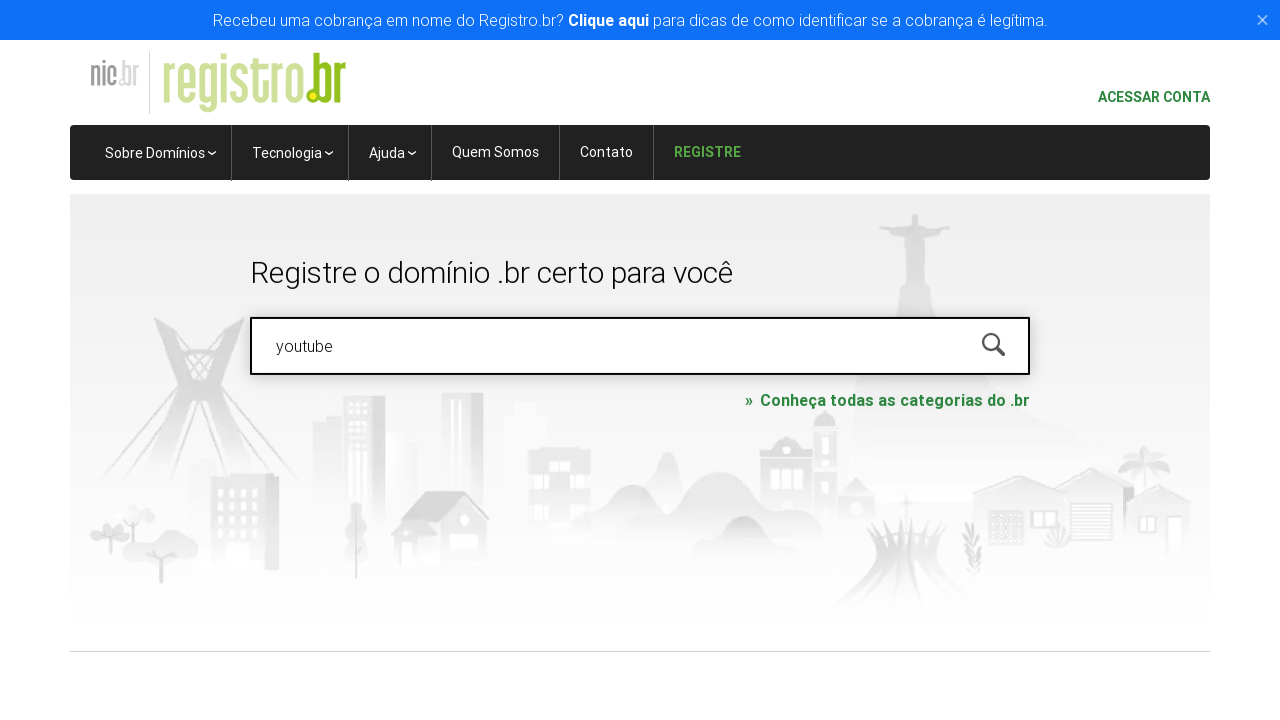

Domain availability results loaded for 'youtube'
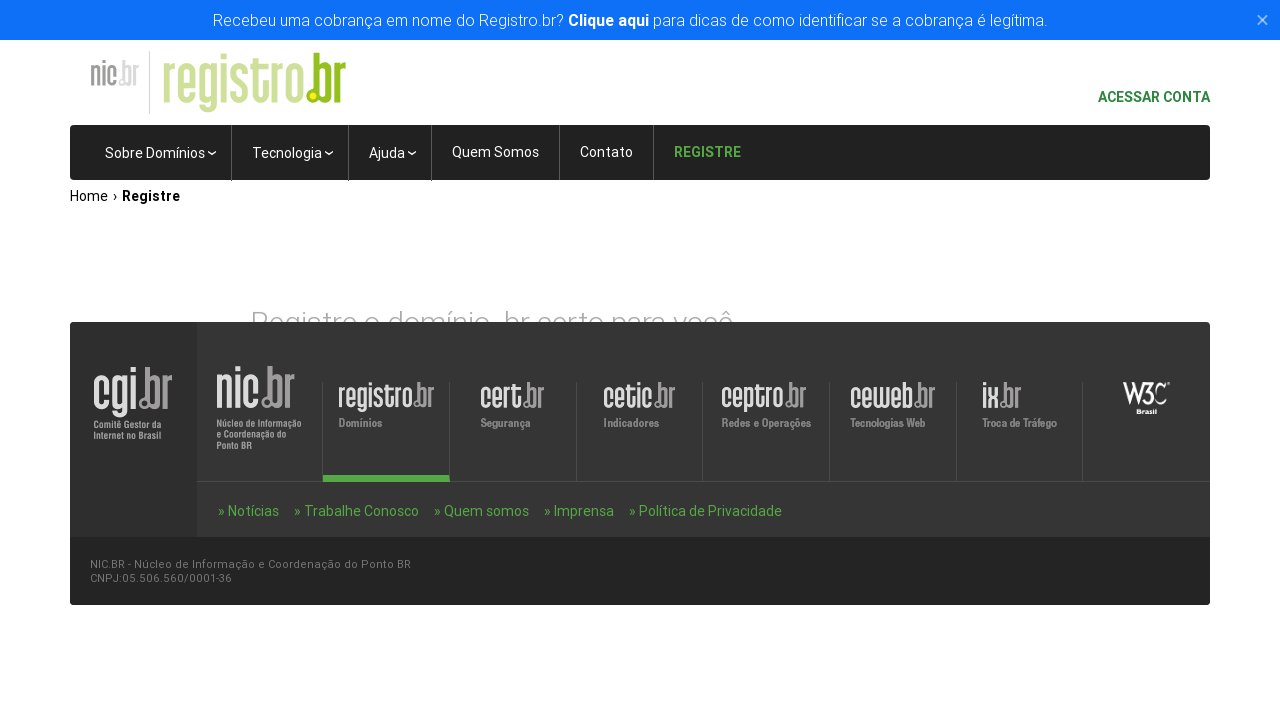

Navigated back to registro.br home page
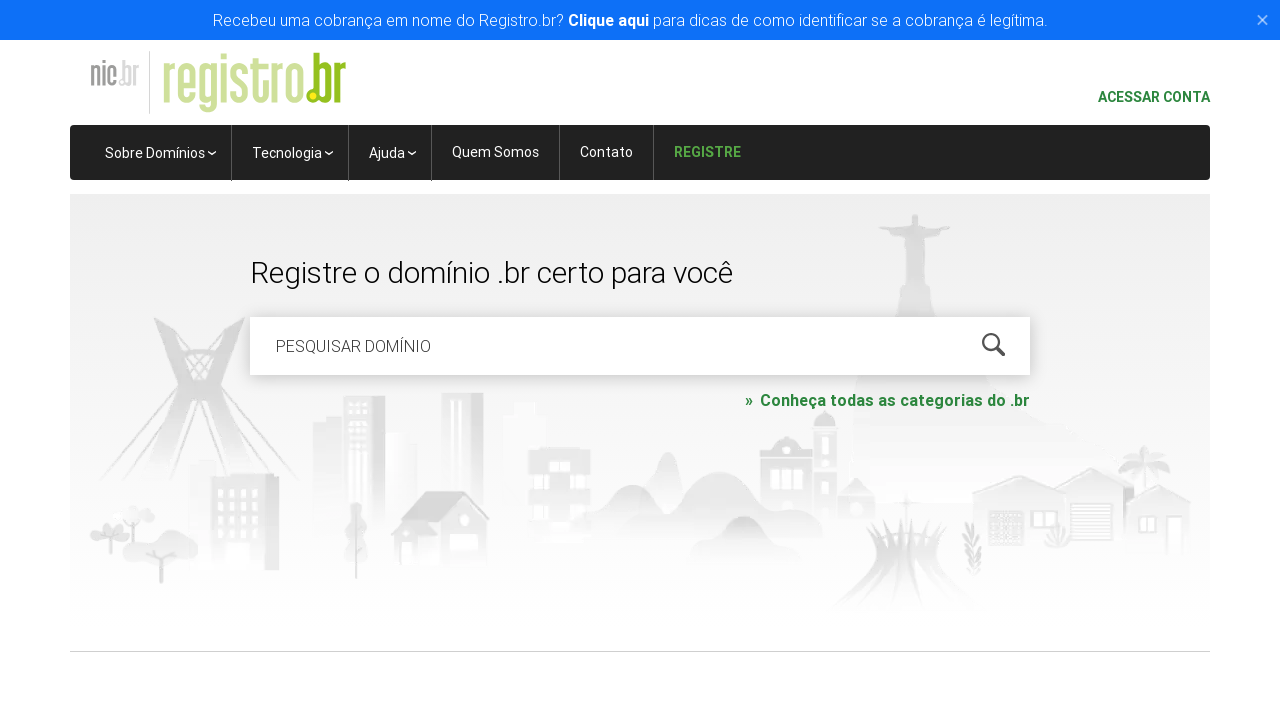

Domain search box is ready for next search
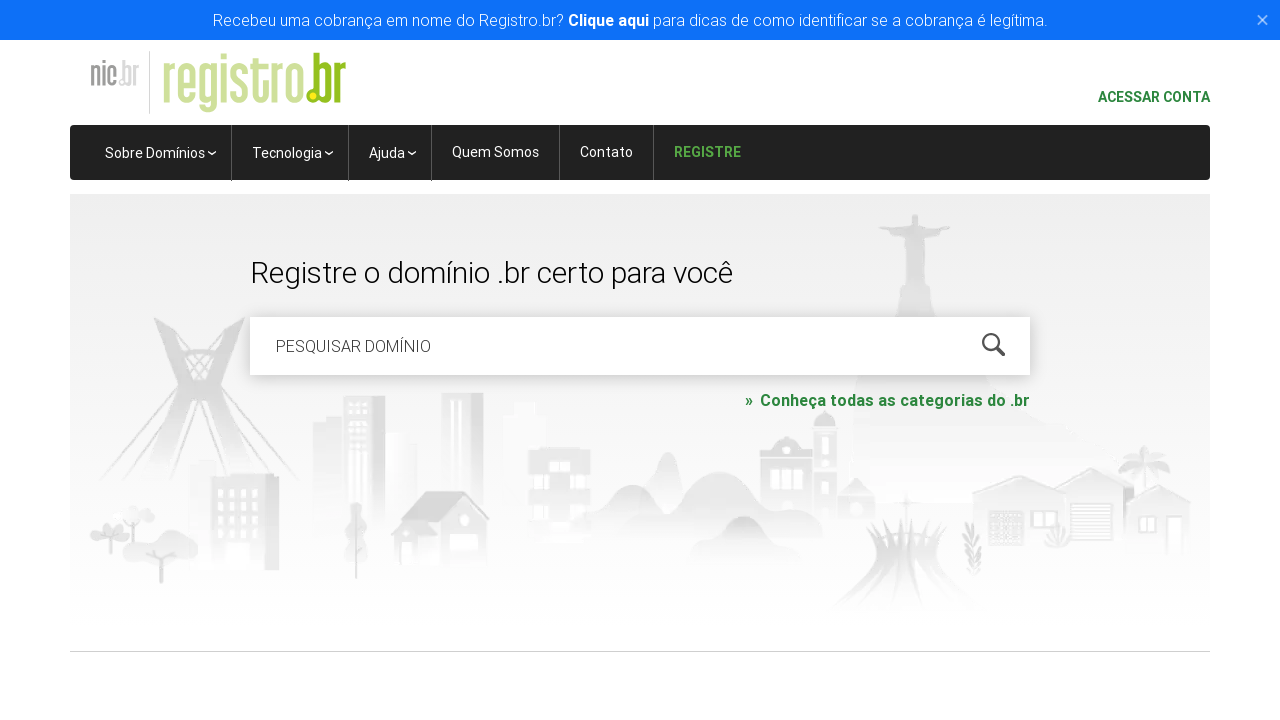

Located domain search box
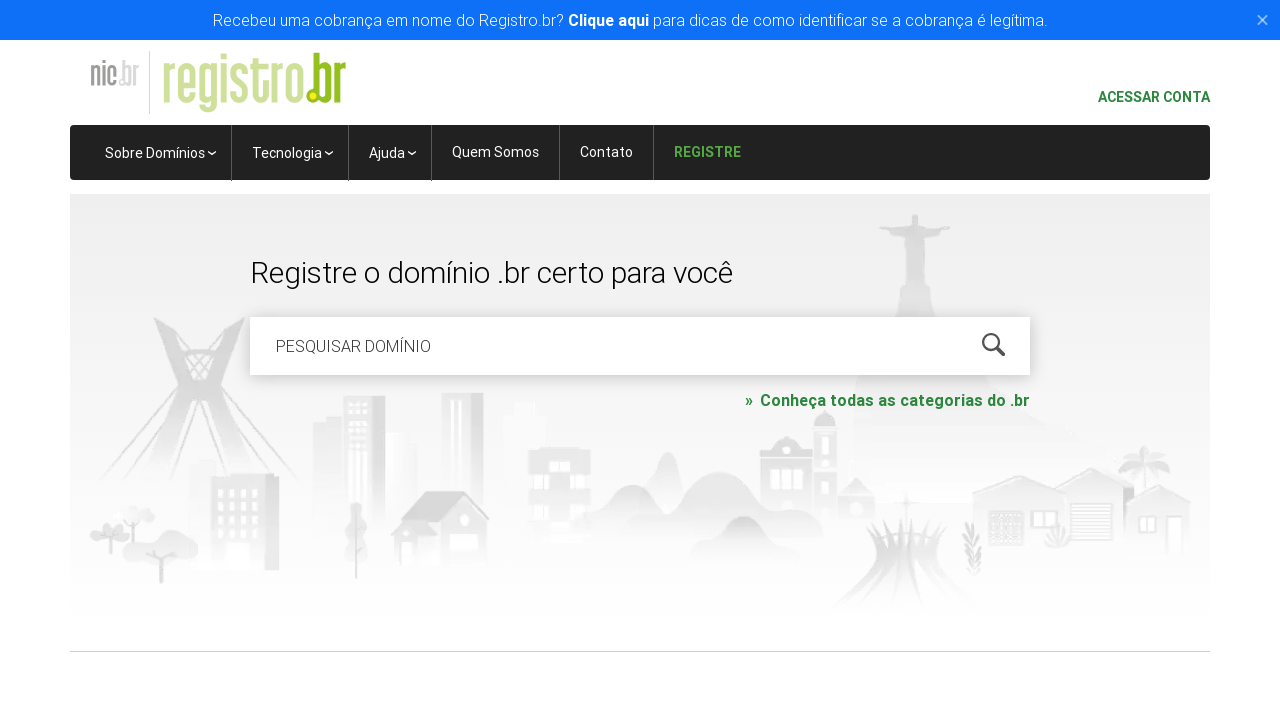

Filled domain search box with 'facebook' on input[name='is-avail']
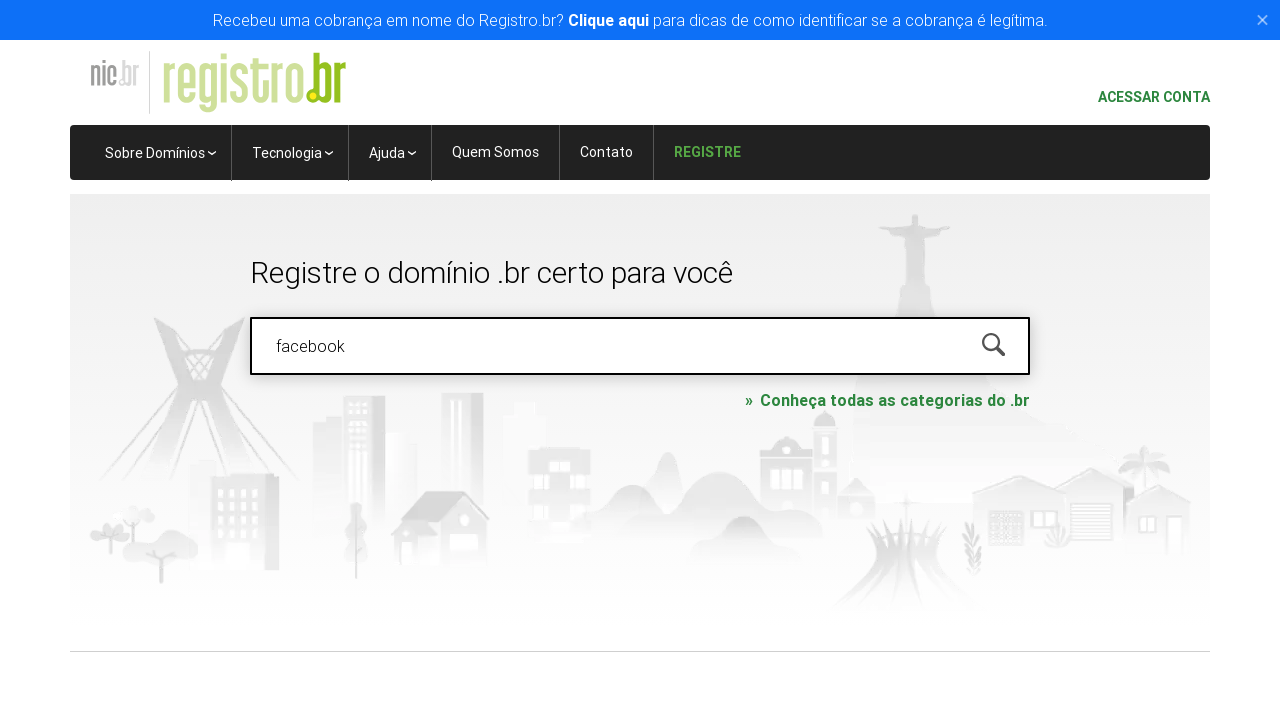

Pressed Enter to search for domain 'facebook' on input[name='is-avail']
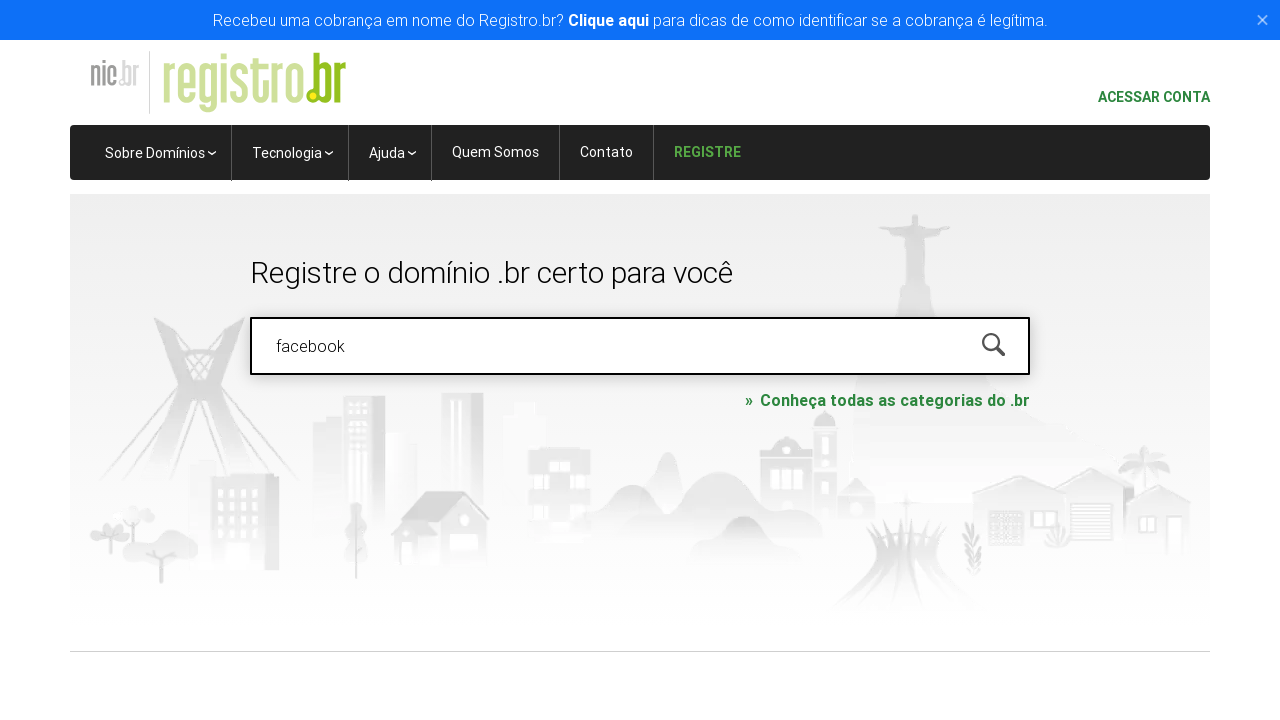

Waited for network idle after searching 'facebook'
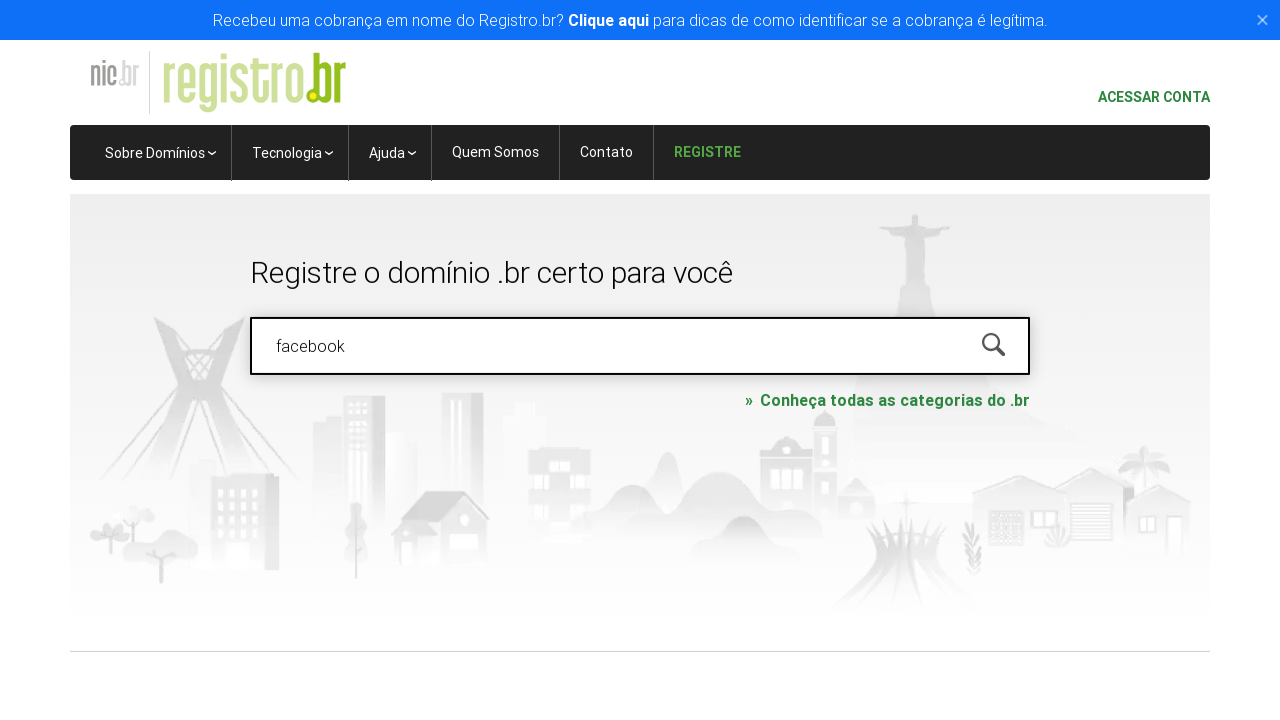

Domain availability results loaded for 'facebook'
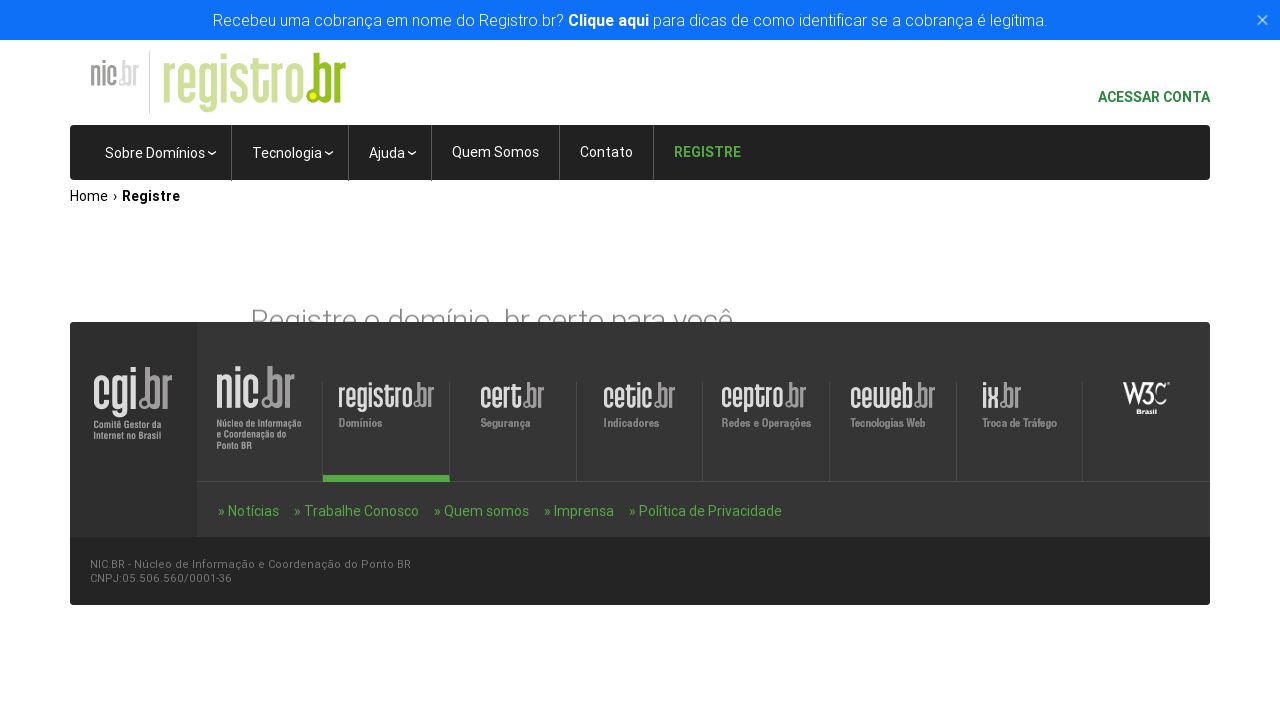

Navigated back to registro.br home page
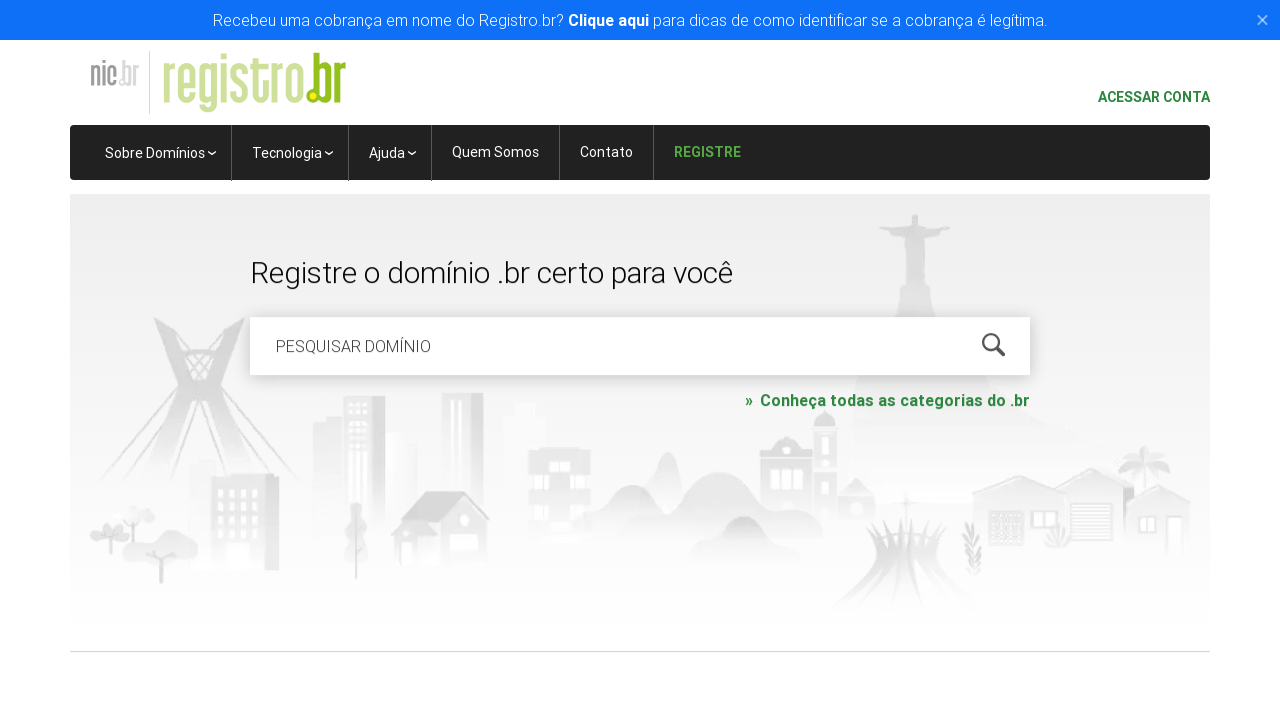

Domain search box is ready for next search
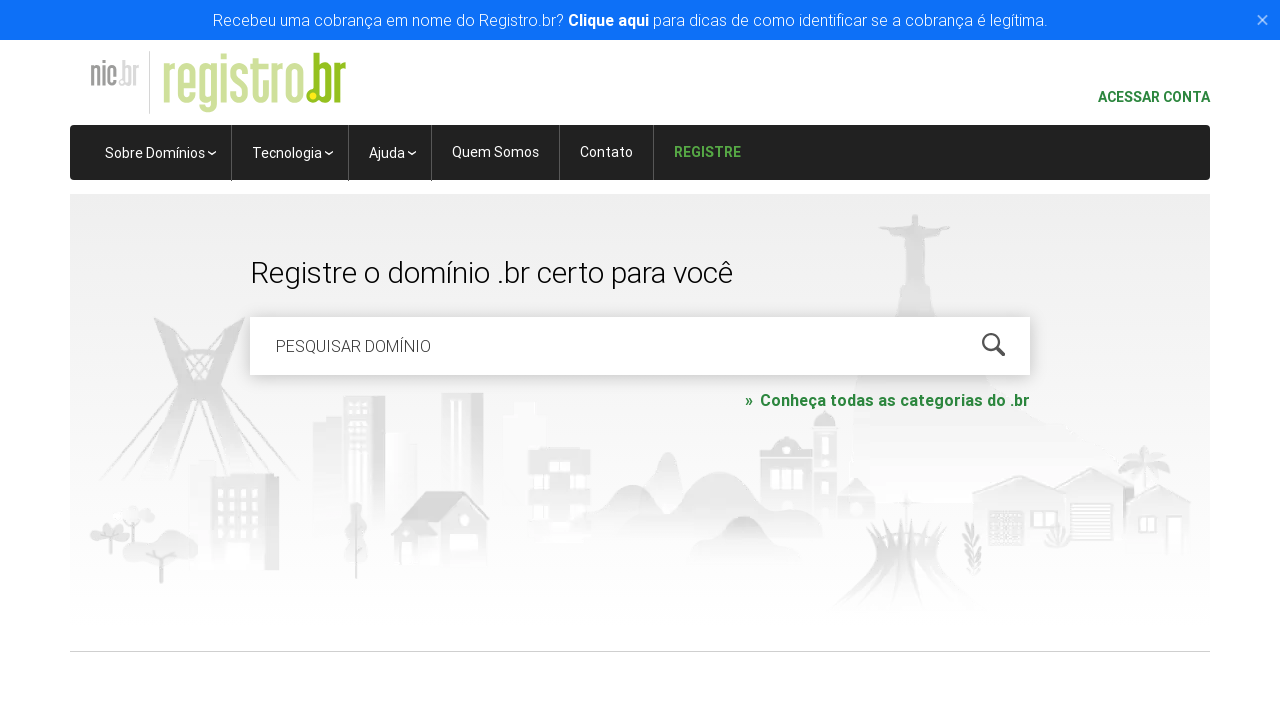

Located domain search box
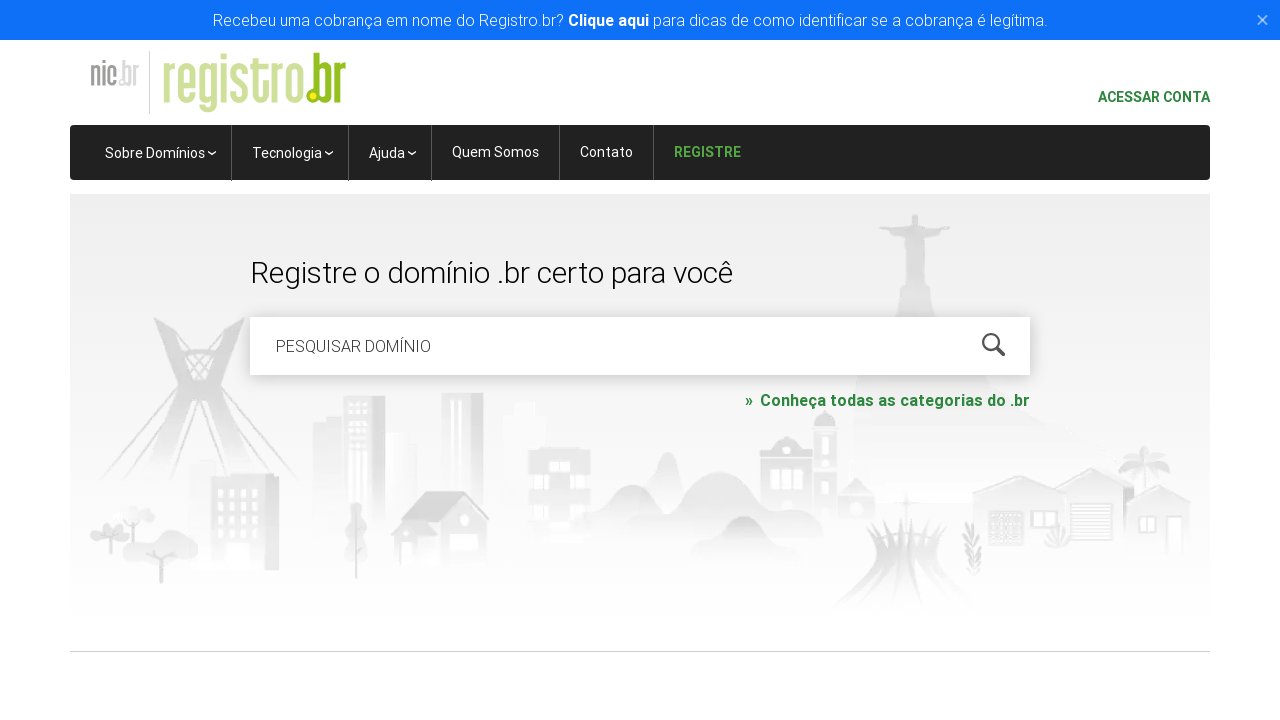

Filled domain search box with 'kabum' on input[name='is-avail']
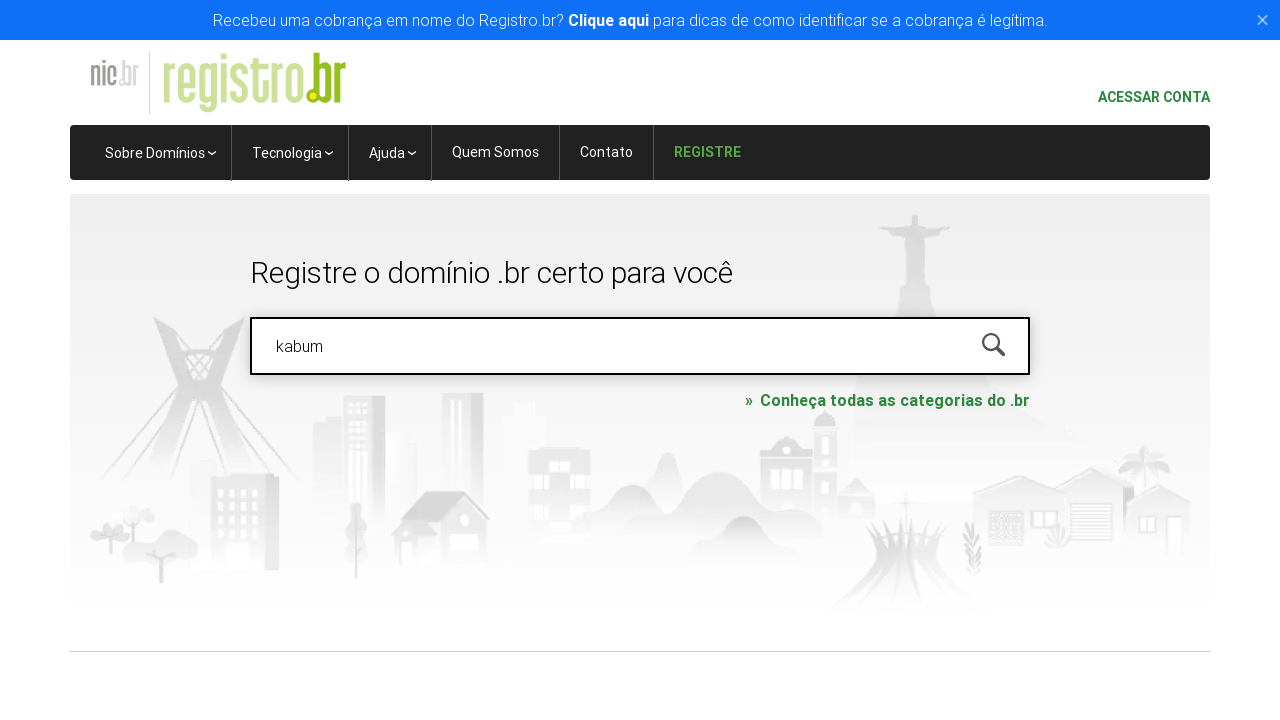

Pressed Enter to search for domain 'kabum' on input[name='is-avail']
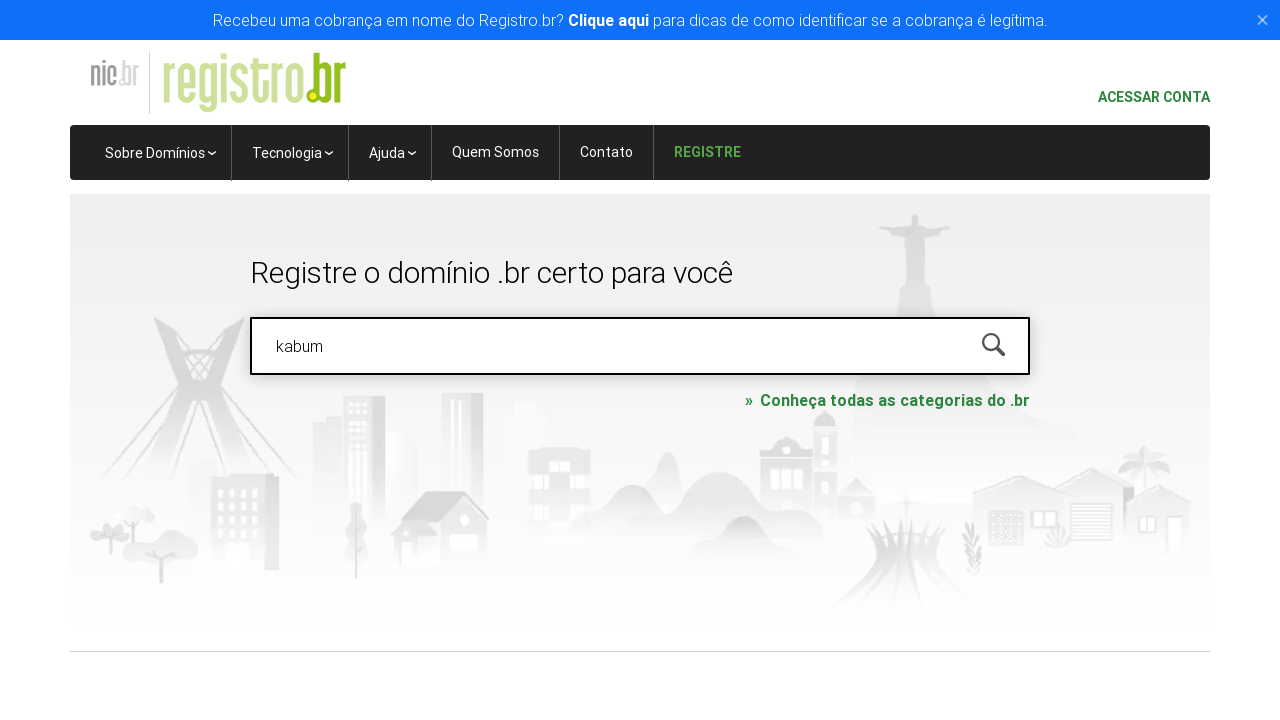

Waited for network idle after searching 'kabum'
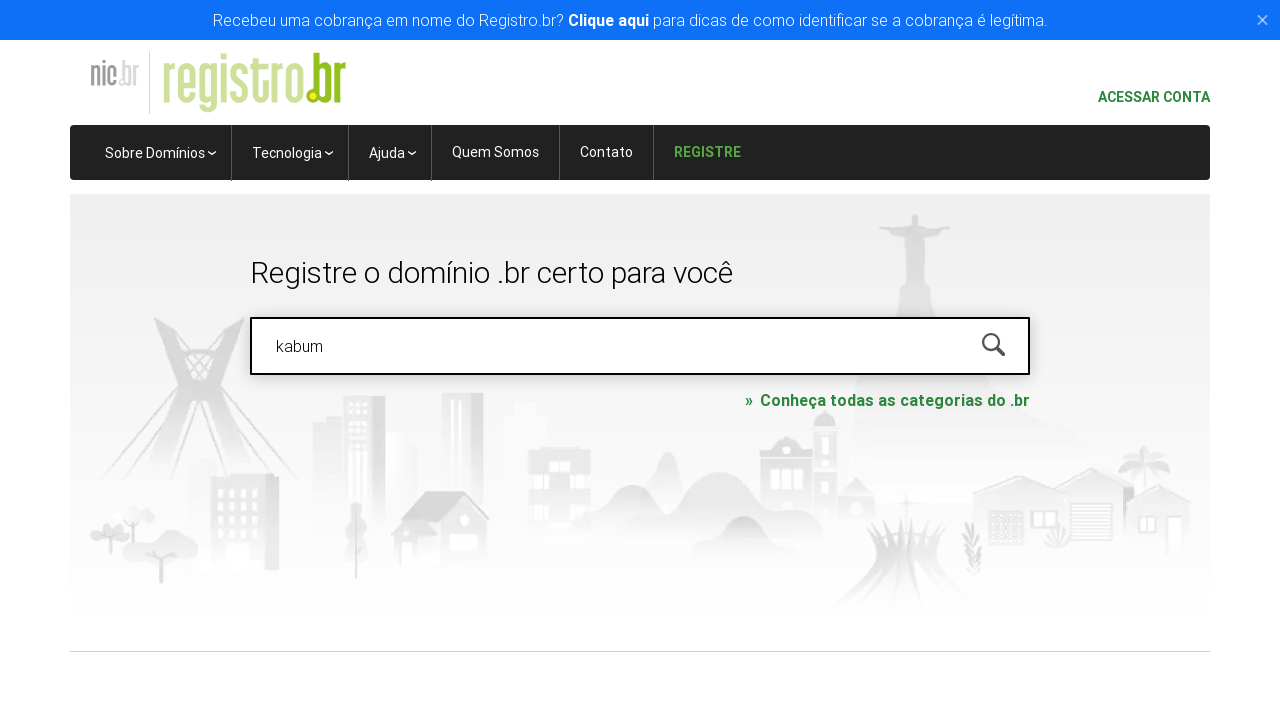

Domain availability results loaded for 'kabum'
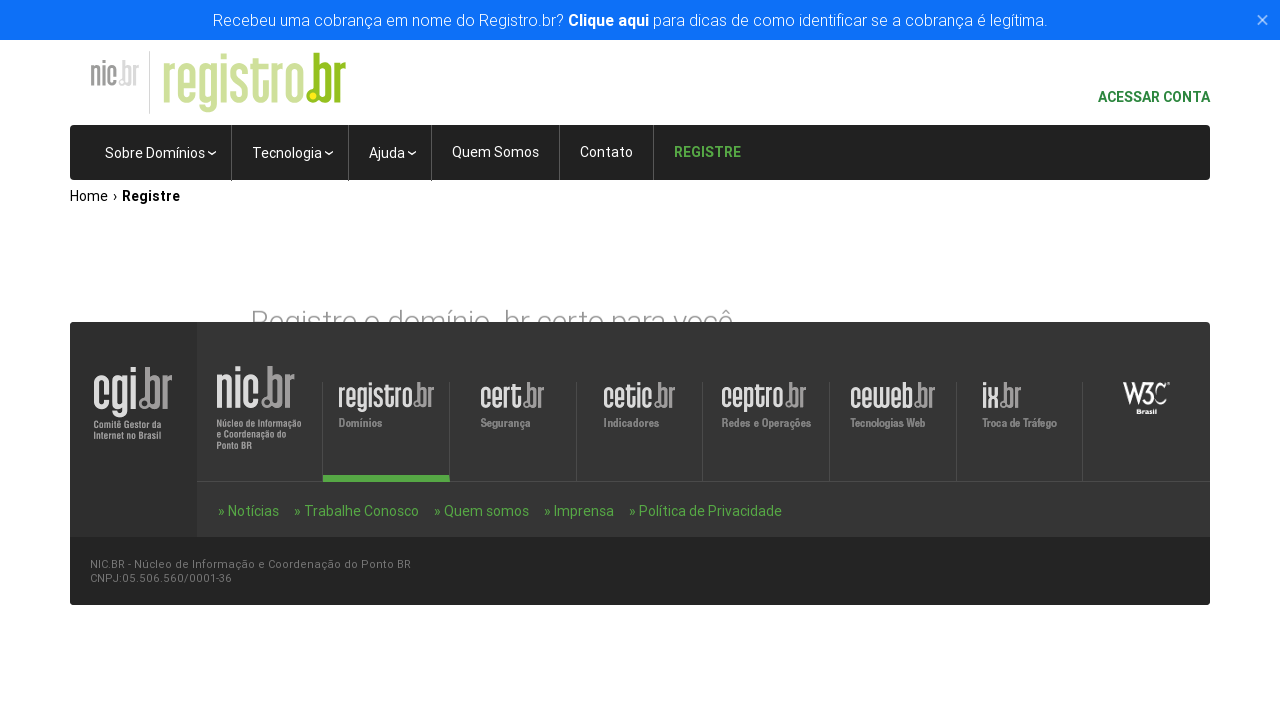

Navigated back to registro.br home page
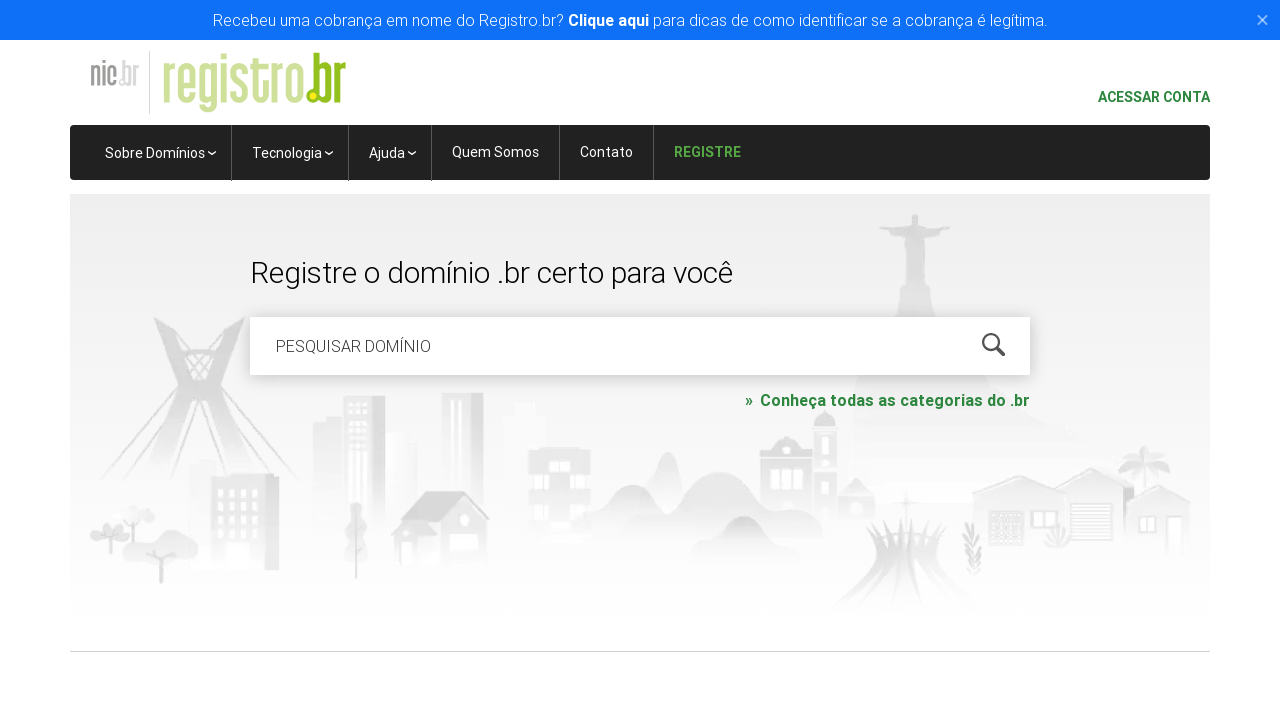

Domain search box is ready for next search
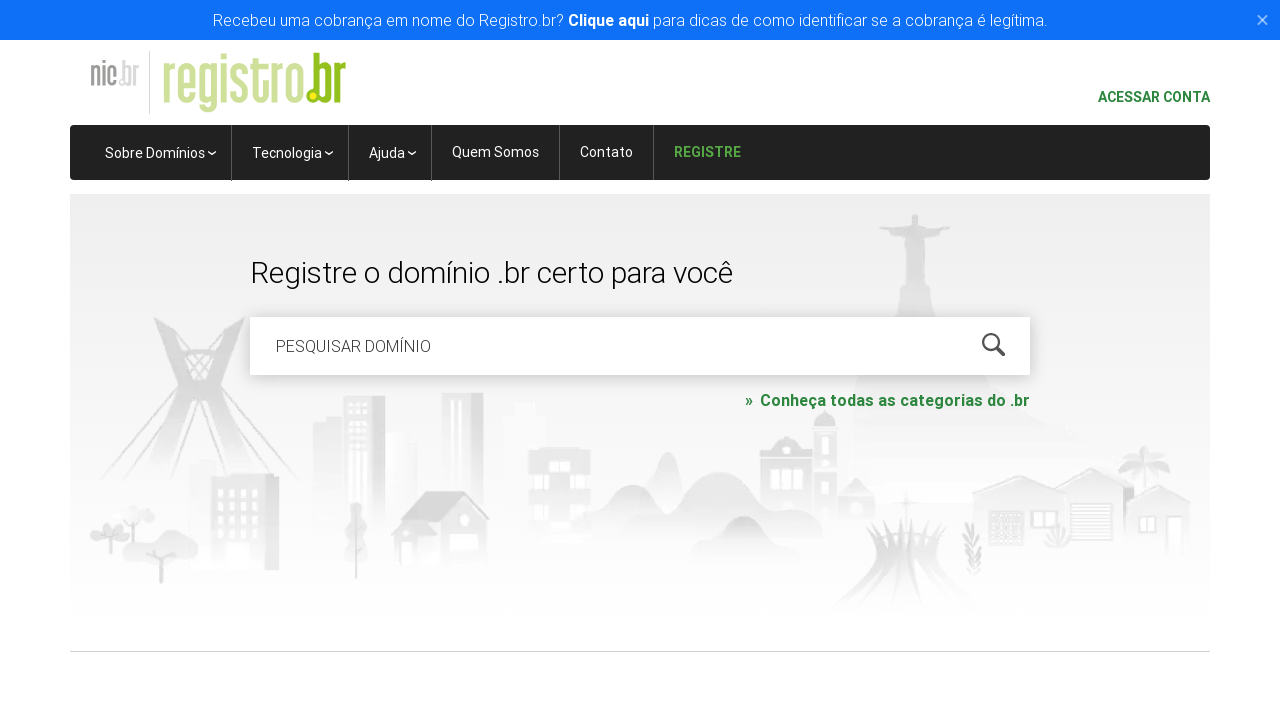

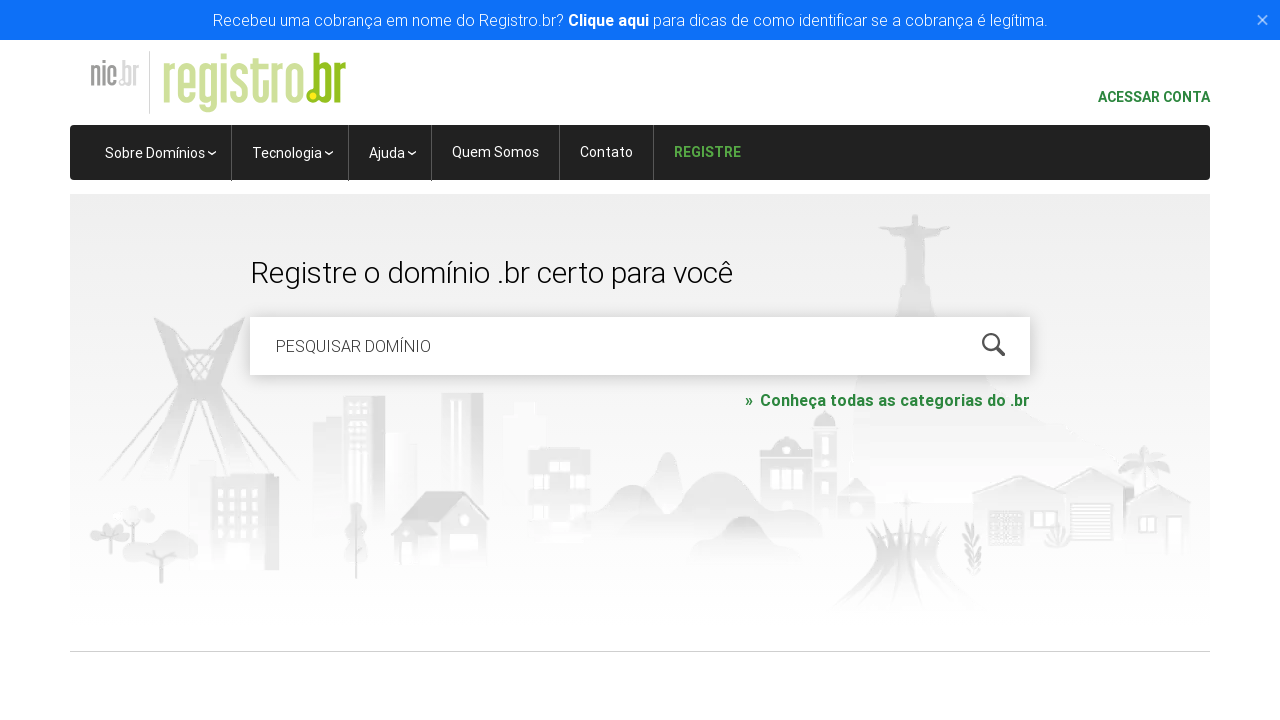